Navigates to the Footer documentation page and verifies the h1 heading text is correct

Starting URL: https://flowbite-svelte.com/docs/components/footer

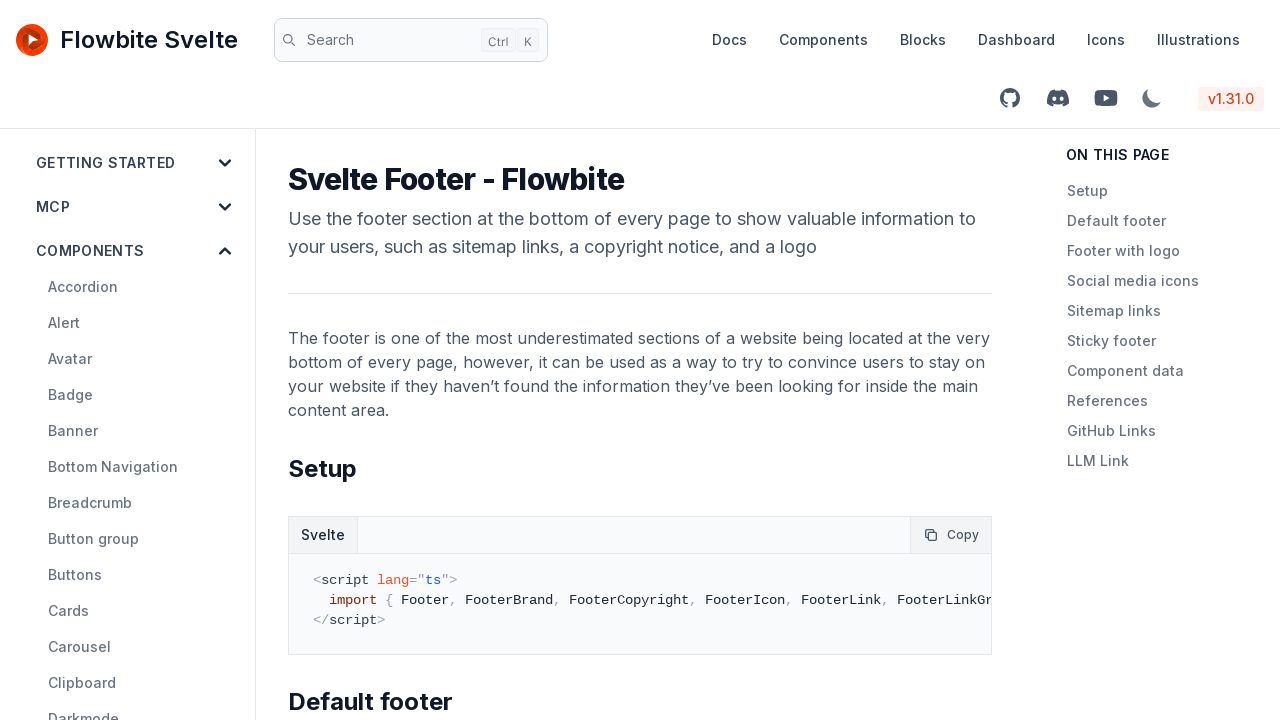

Navigated to Footer documentation page
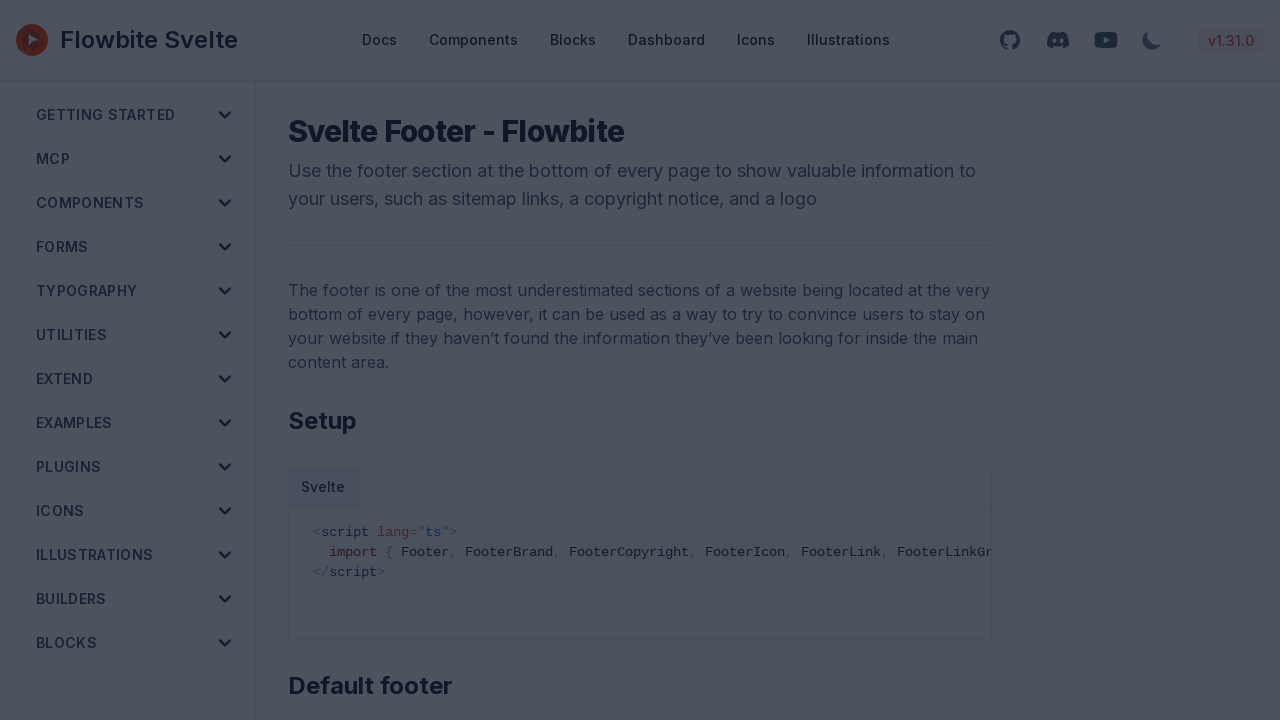

Located h1 element
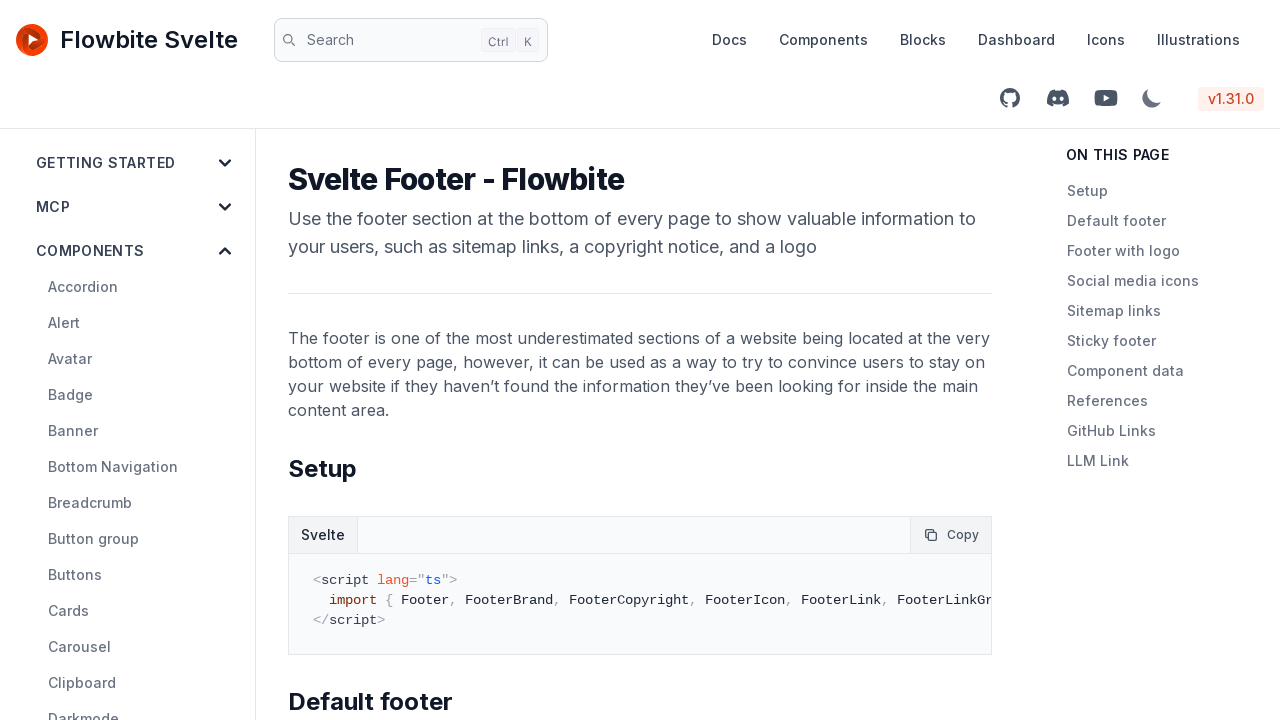

Waited for h1 element to be visible
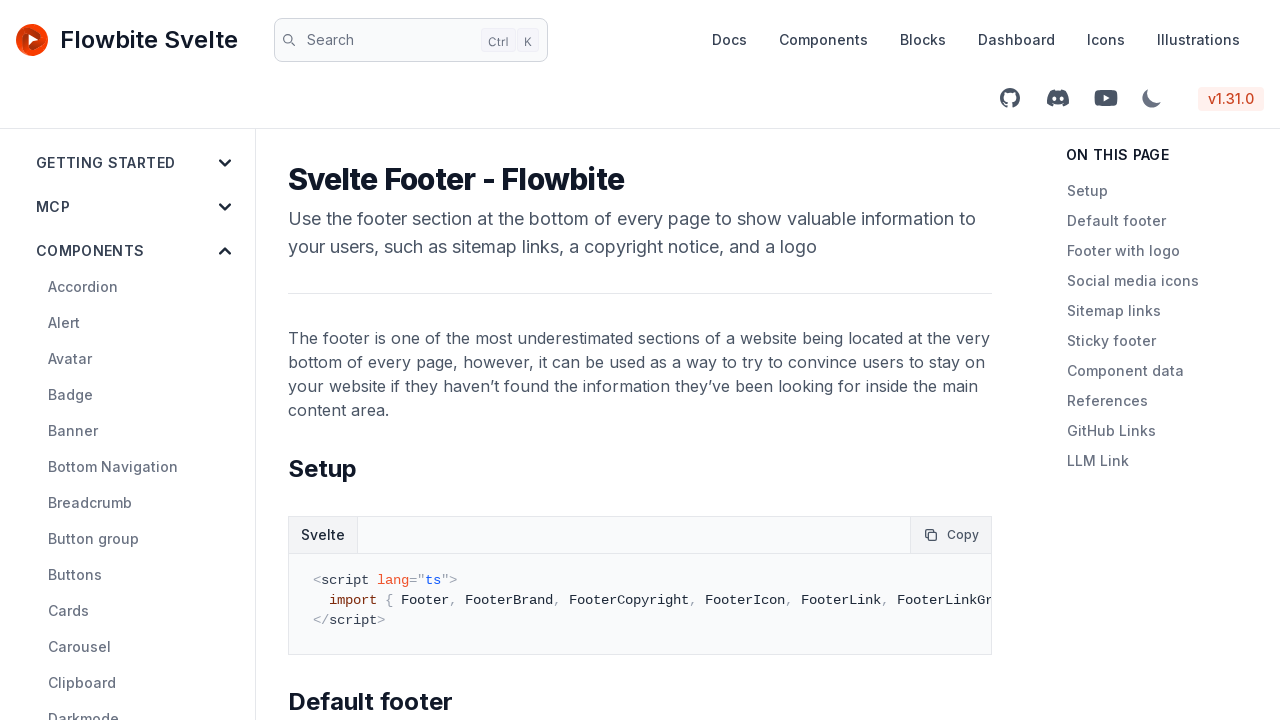

Verified h1 text content is 'Svelte Footer - Flowbite'
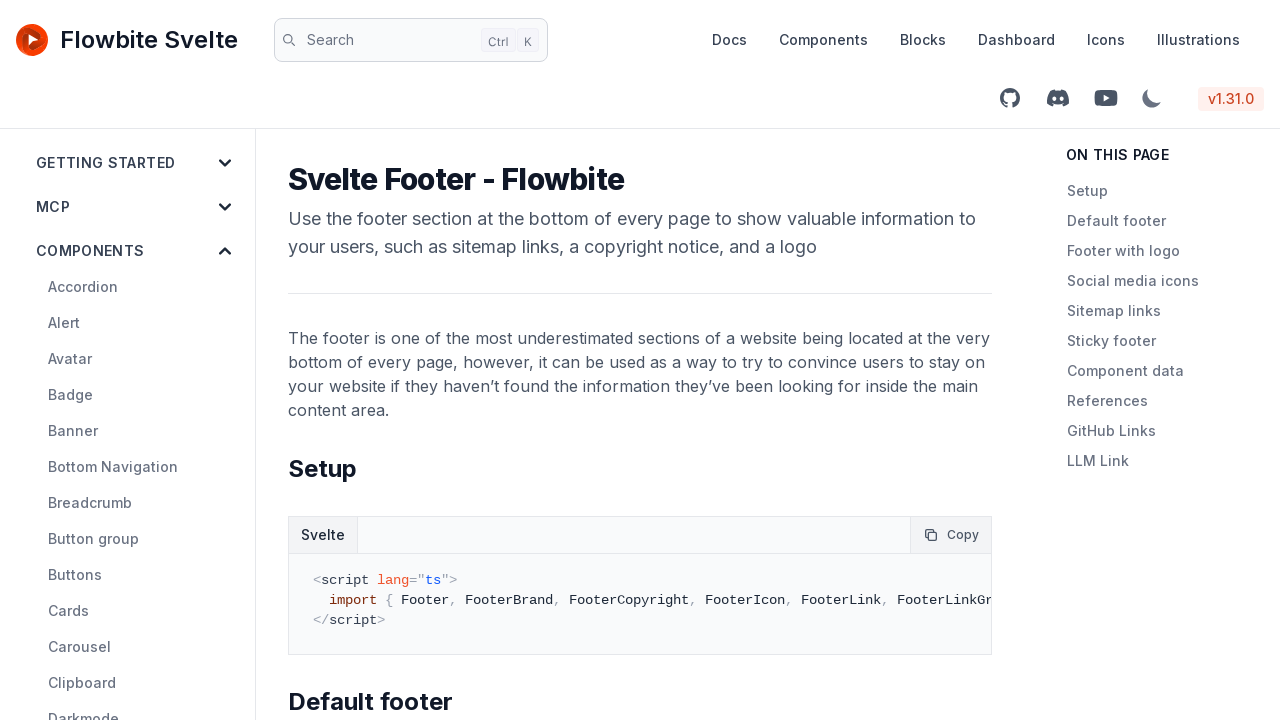

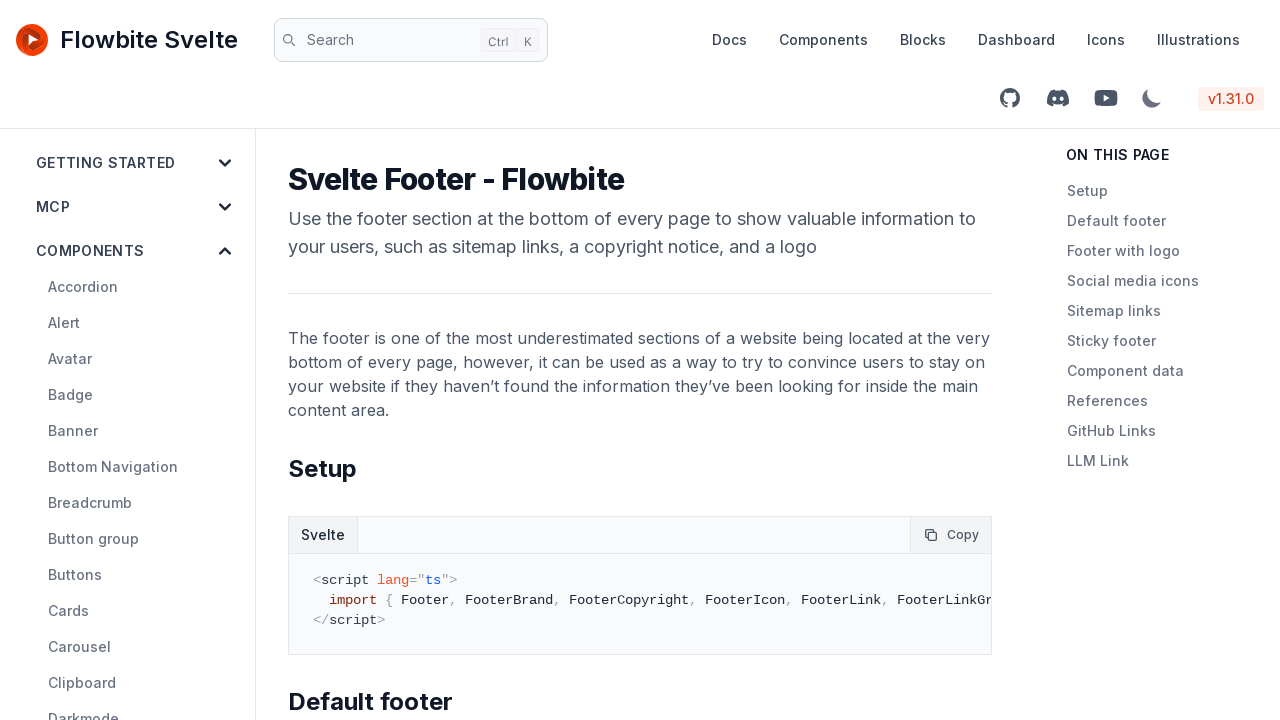